Tests geolocation functionality by setting a mock geolocation (coordinates near Eiffel Tower in Paris), clicking the "get coordinates" button, and waiting for the coordinates to be displayed.

Starting URL: https://bonigarcia.dev/selenium-webdriver-java/geolocation.html

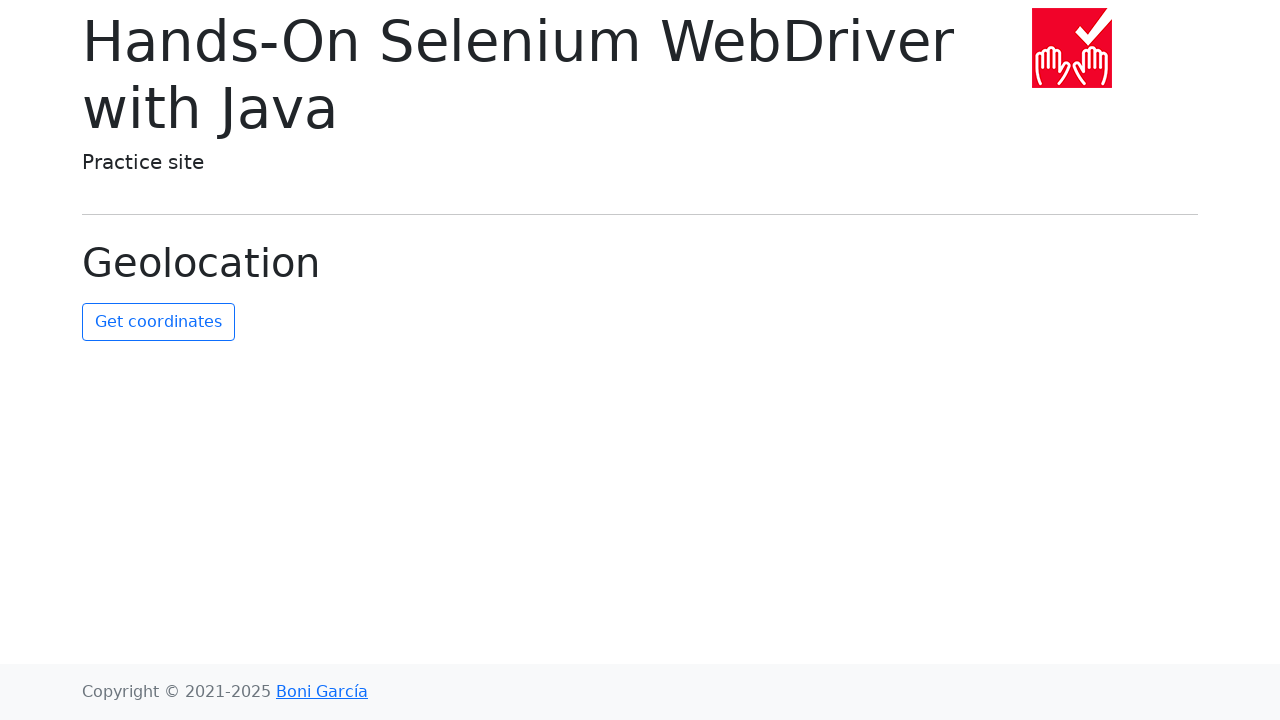

Set geolocation override to Eiffel Tower coordinates (48.8584, 2.2945)
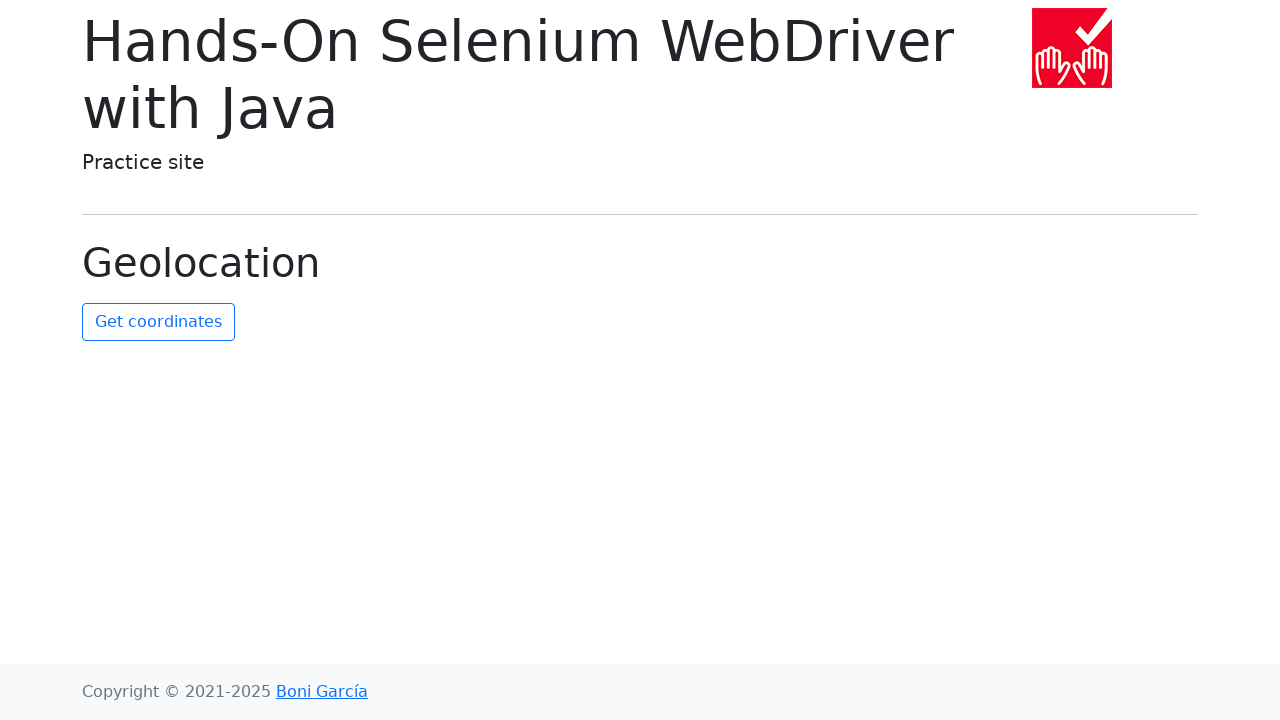

Granted geolocation permission to the page
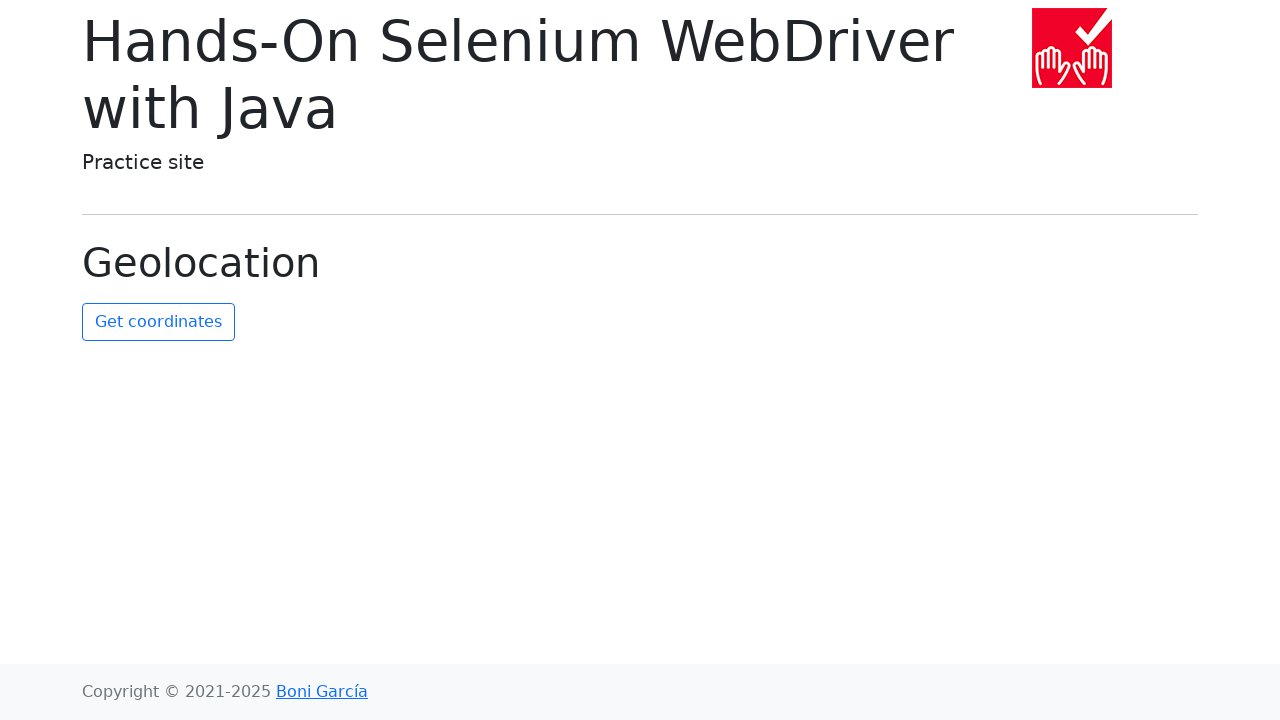

Reloaded page to apply geolocation settings
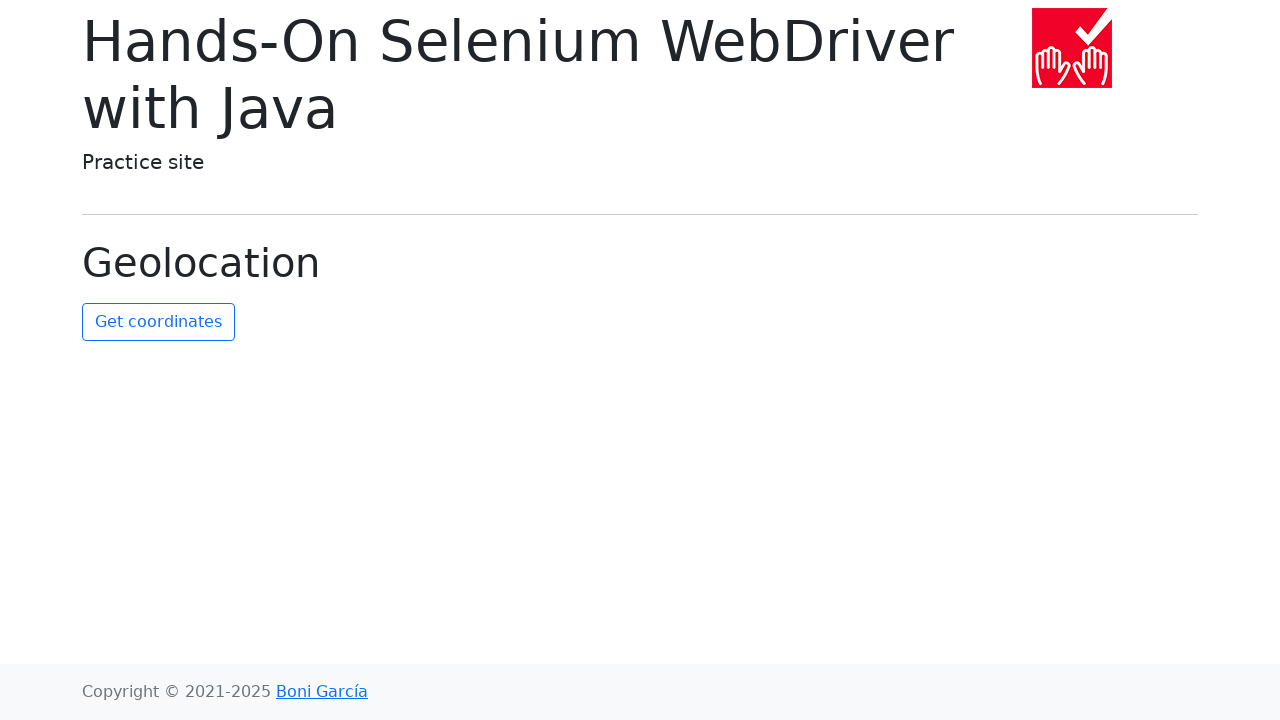

Clicked 'get coordinates' button at (158, 322) on #get-coordinates
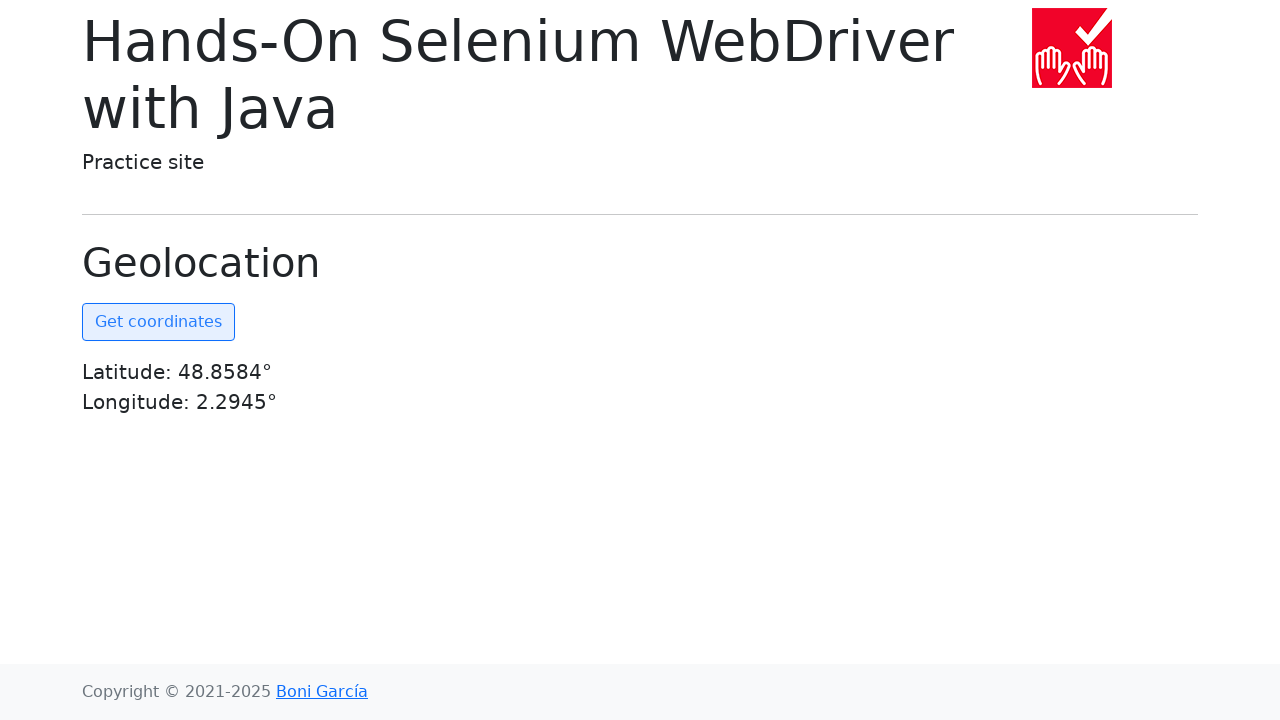

Coordinates element became visible on the page
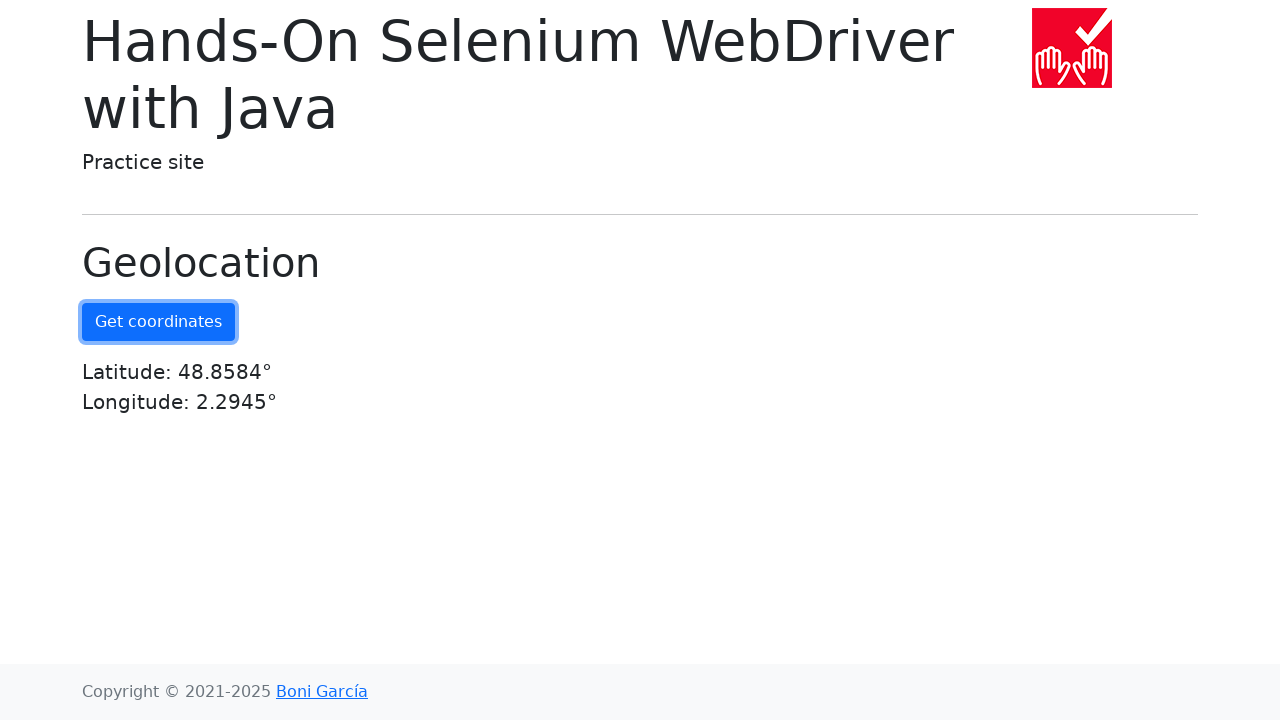

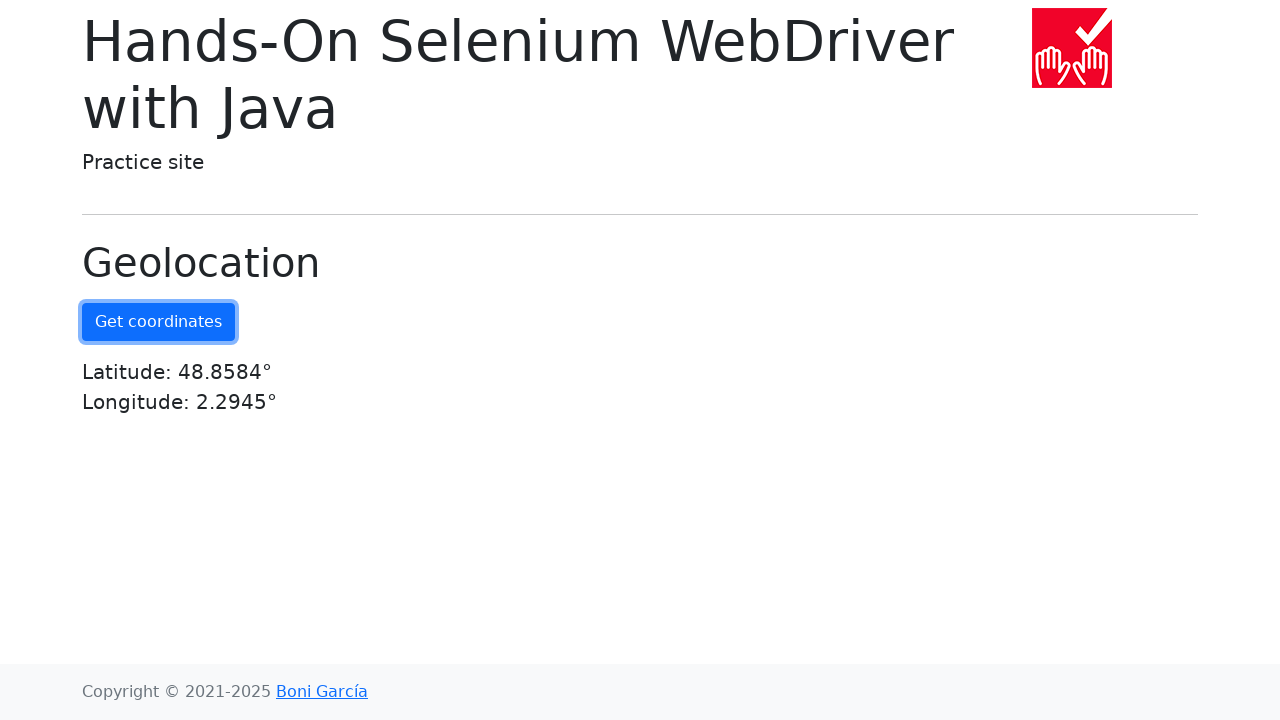